Tests JavaScript confirm alert popup by clicking a button to trigger the alert, retrieving the alert text, and interacting with the dialog.

Starting URL: https://the-internet.herokuapp.com/javascript_alerts

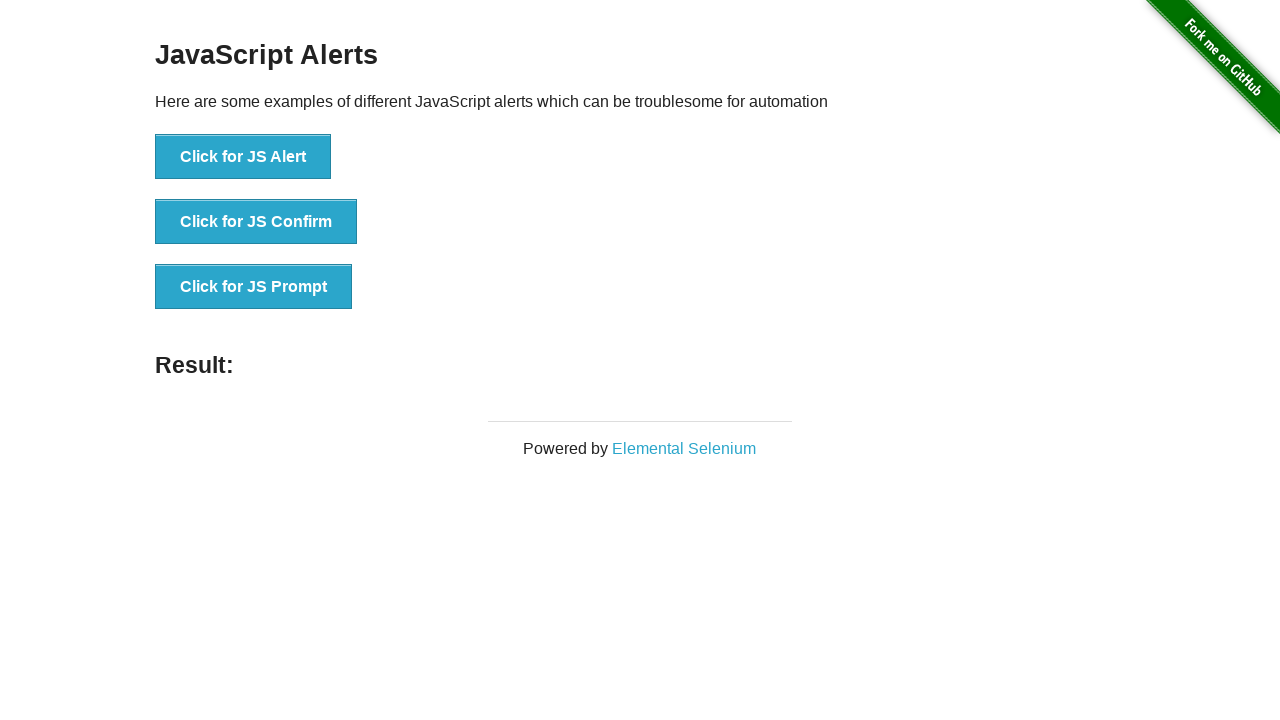

Clicked 'Click for JS Confirm' button to trigger alert at (256, 222) on //button[text()="Click for JS Confirm"]
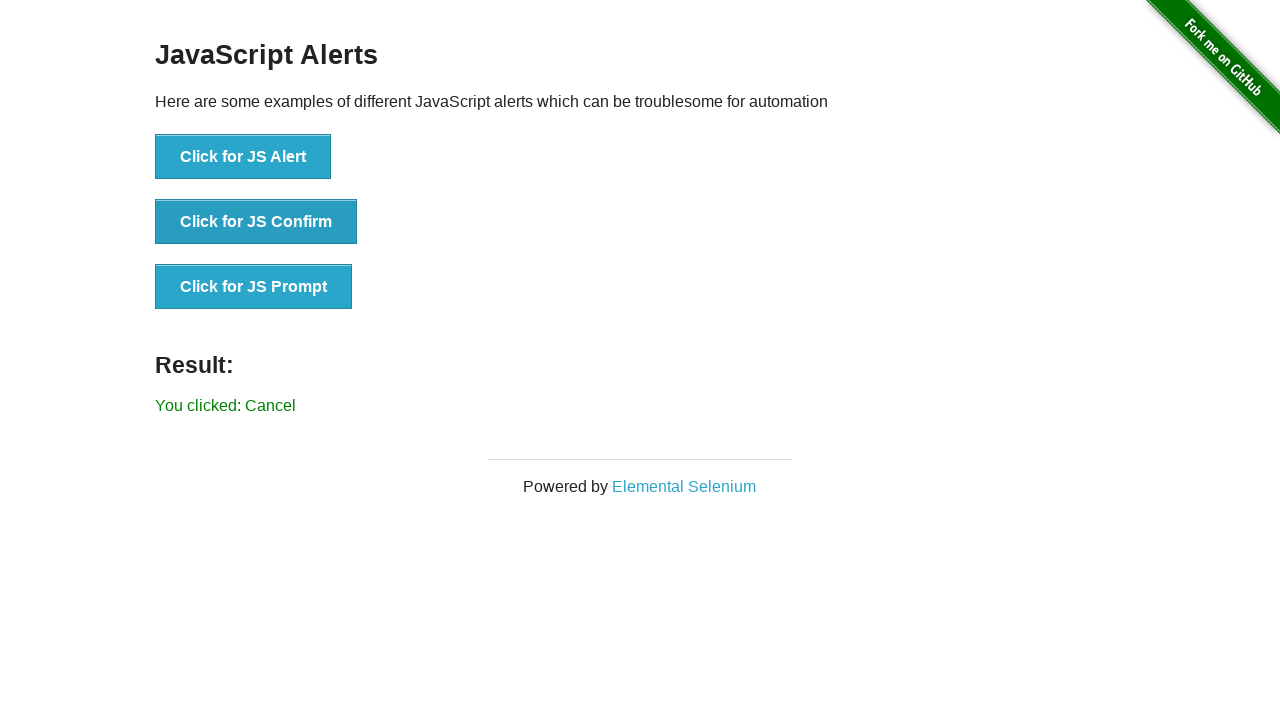

Set up dialog event handler to capture and accept confirm alert
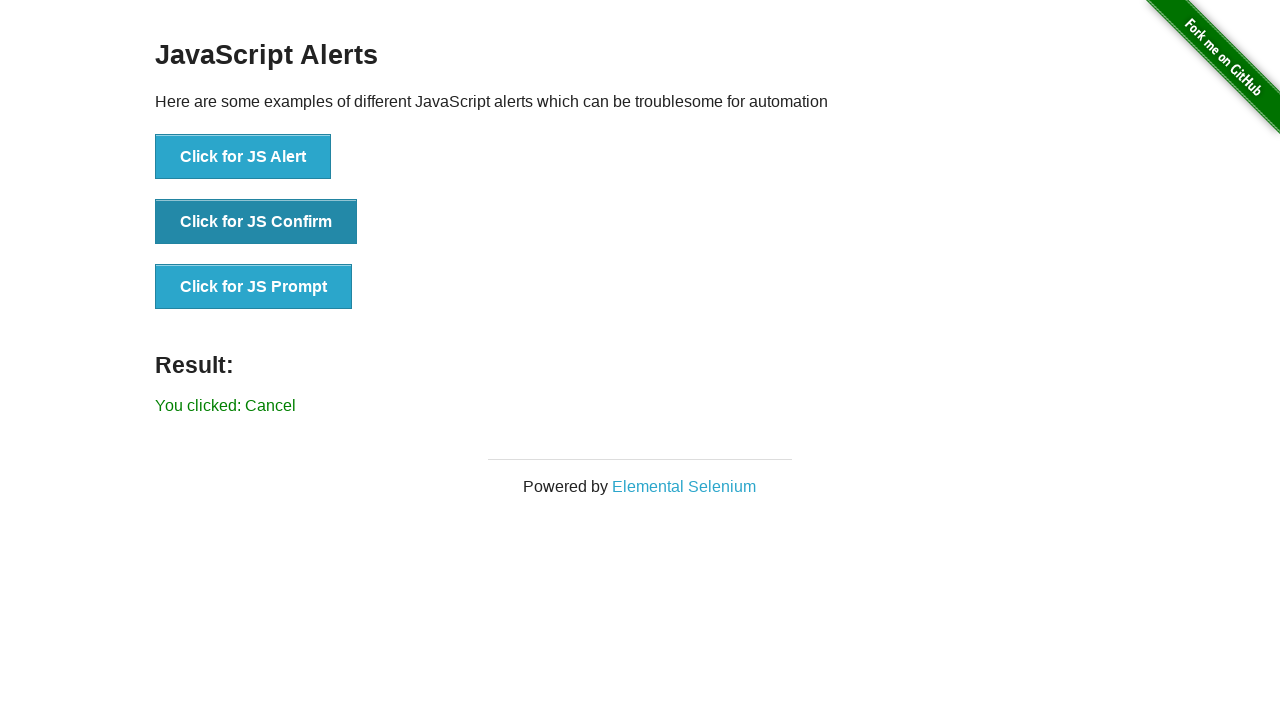

Clicked 'Click for JS Confirm' button again to trigger dialog with handler active at (256, 222) on //button[text()="Click for JS Confirm"]
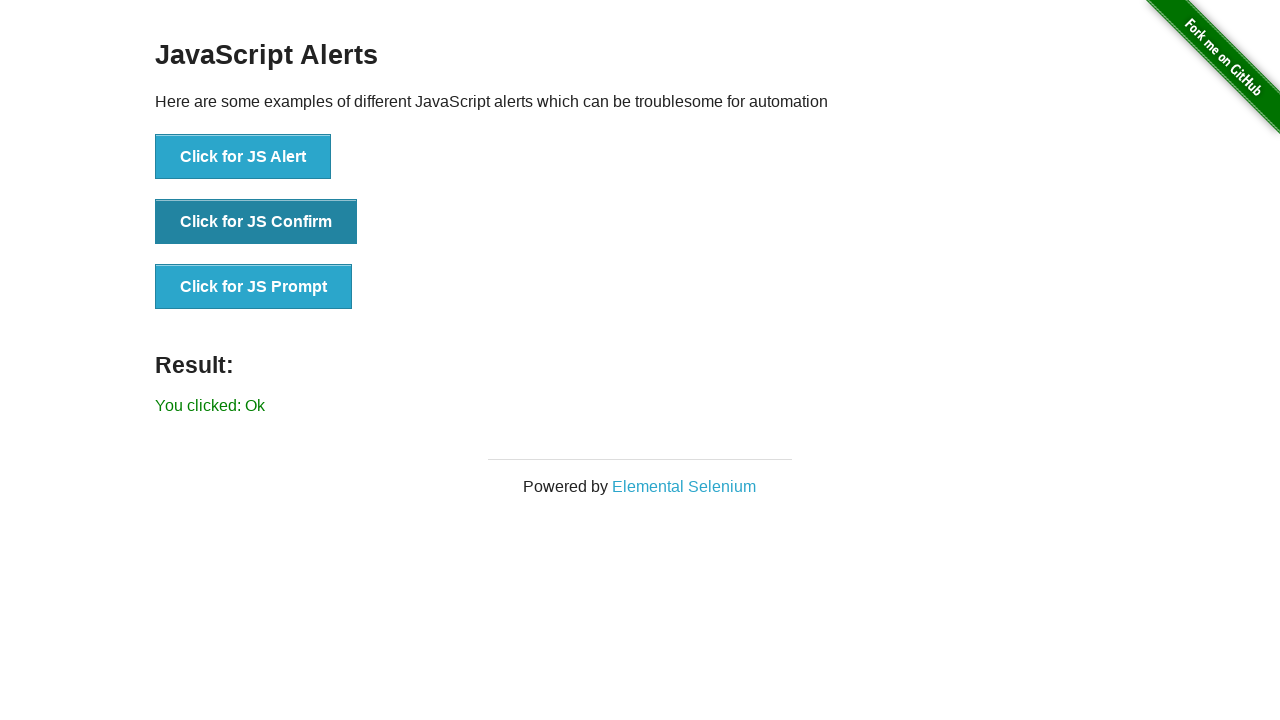

Waited for result element to appear after handling confirm dialog
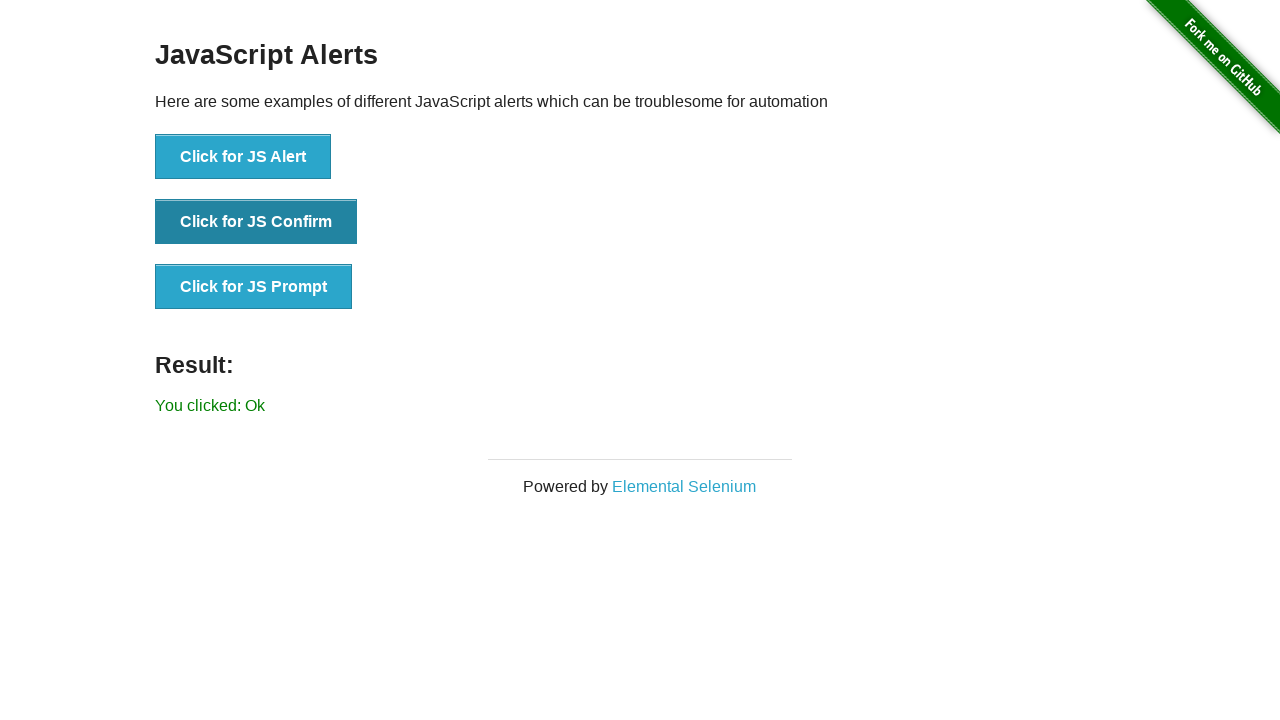

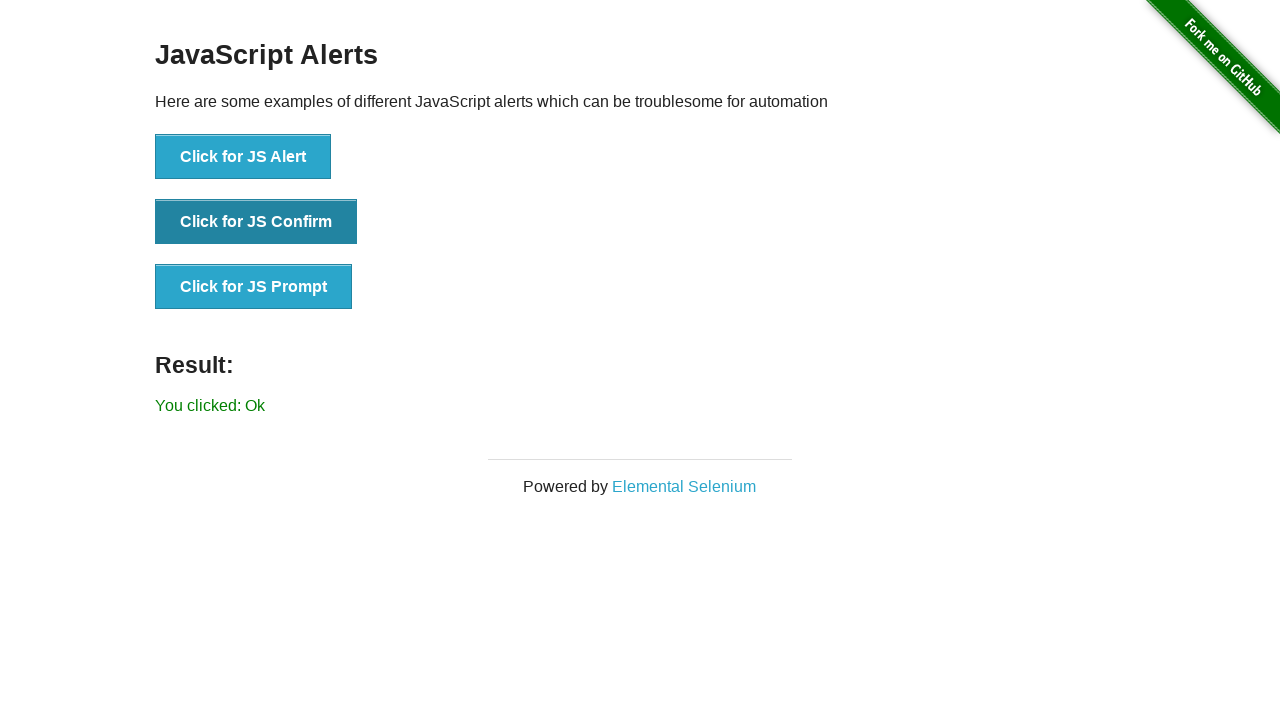